Tests drag and drop functionality by dragging element A to element B's position and verifying the elements have swapped places

Starting URL: https://the-internet.herokuapp.com/drag_and_drop

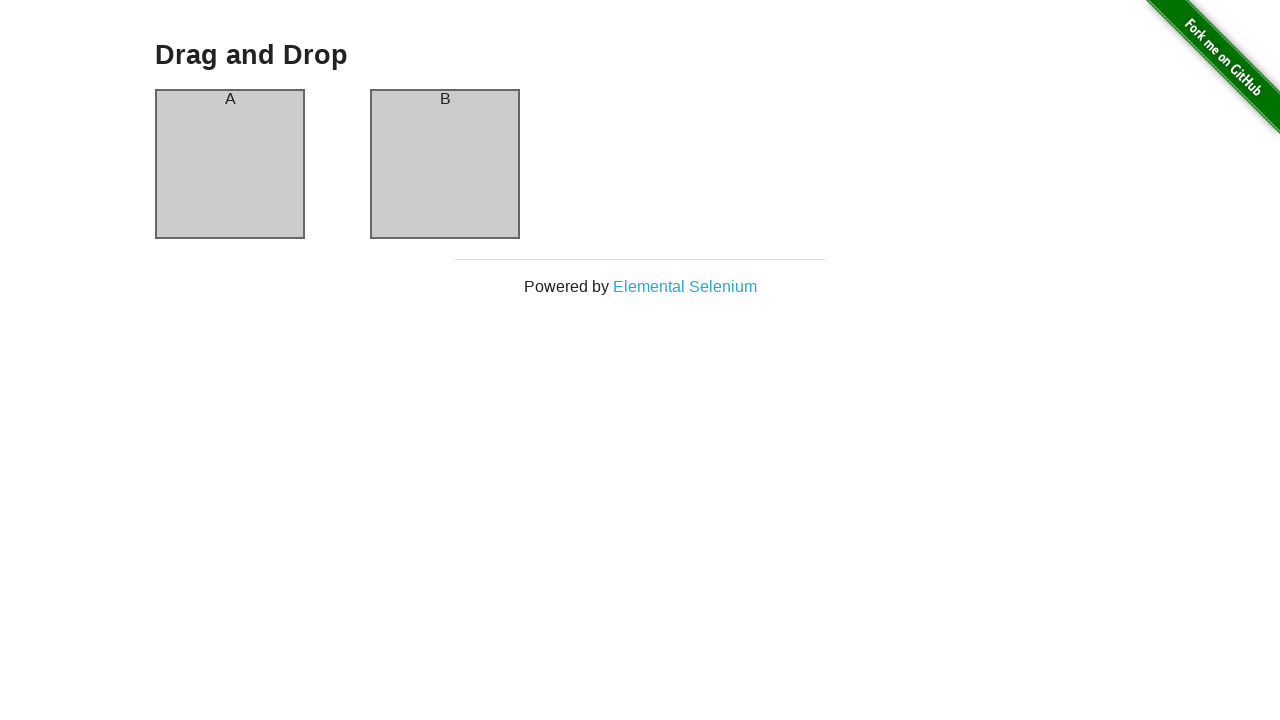

Located element A (column-a)
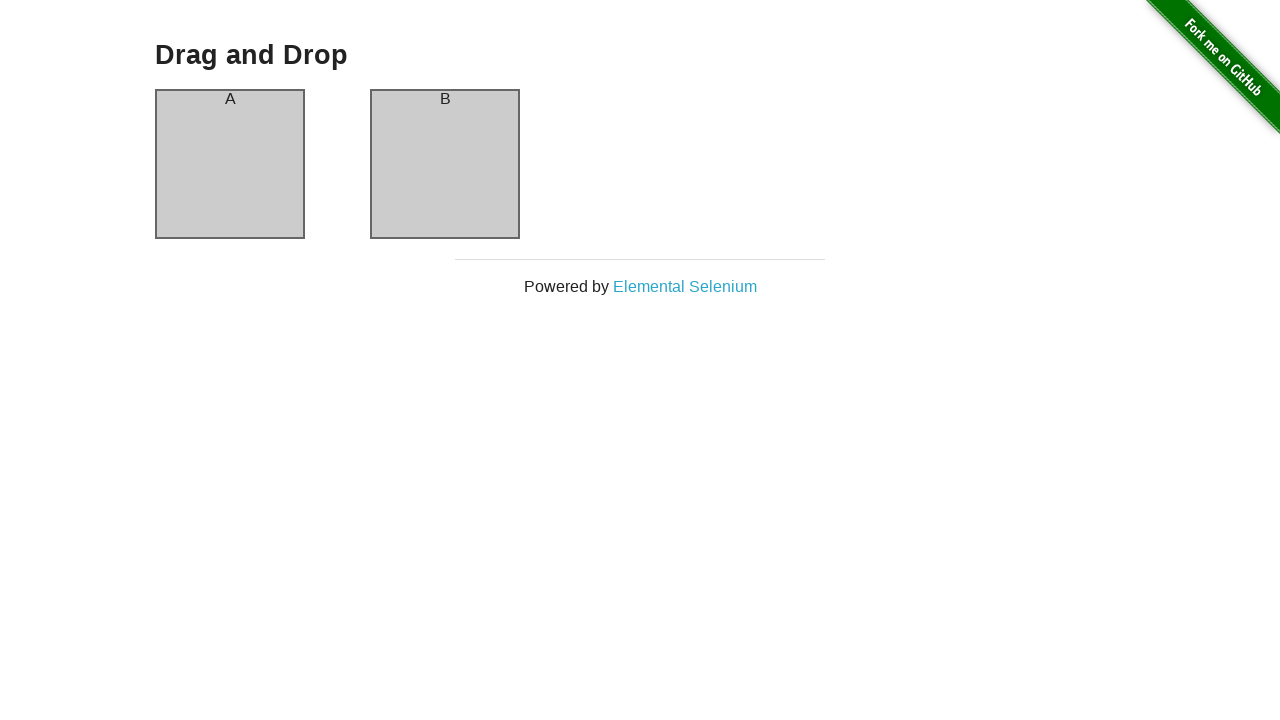

Located element B (column-b)
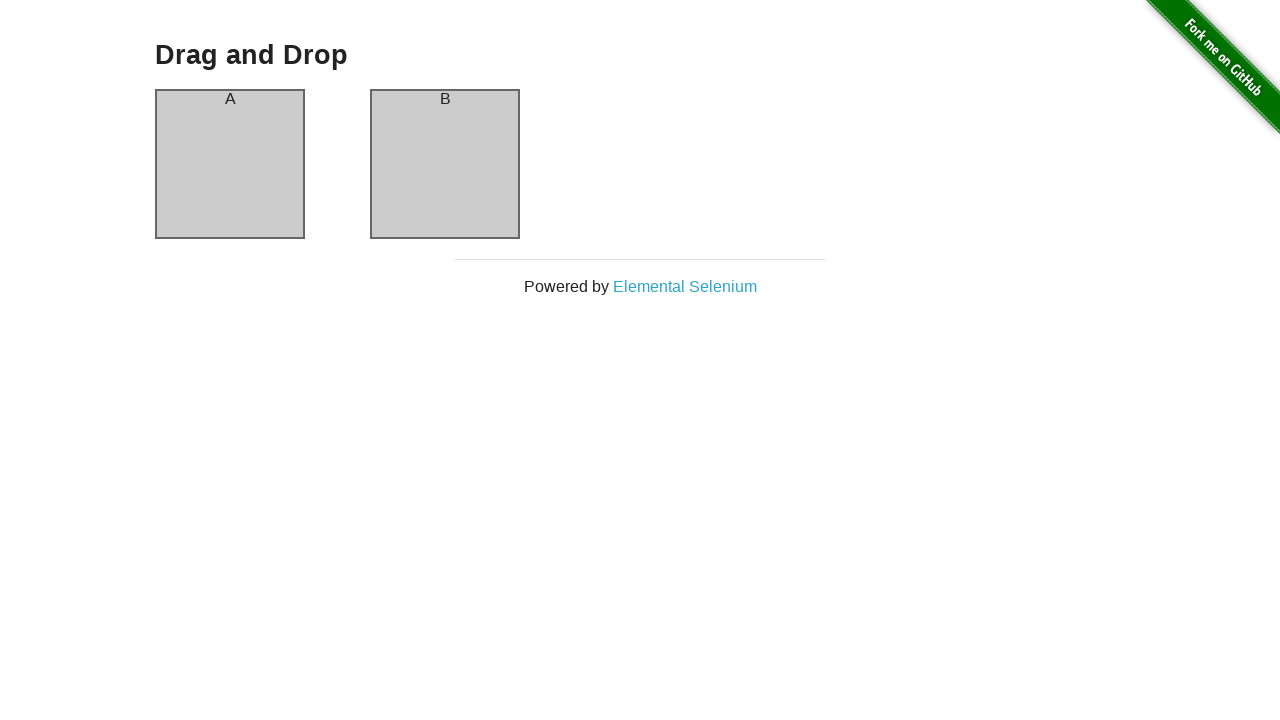

Dragged element A to element B's position at (445, 164)
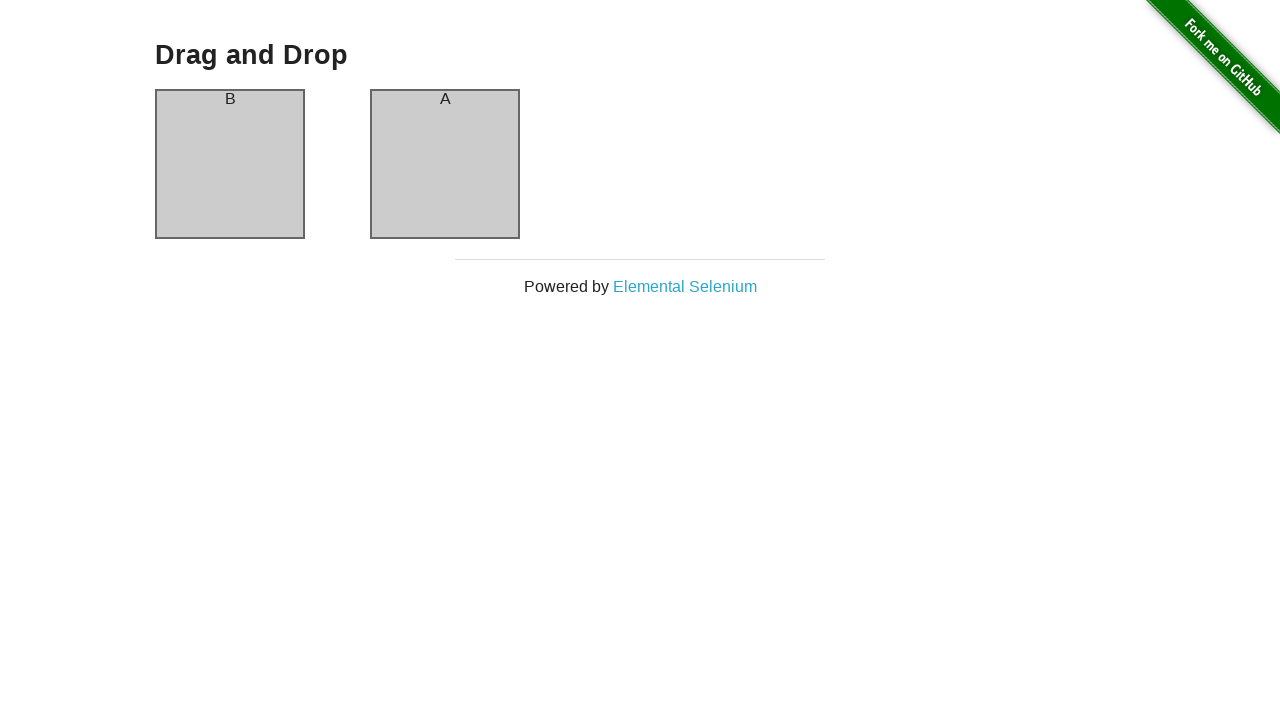

Verified element B now contains 'A'
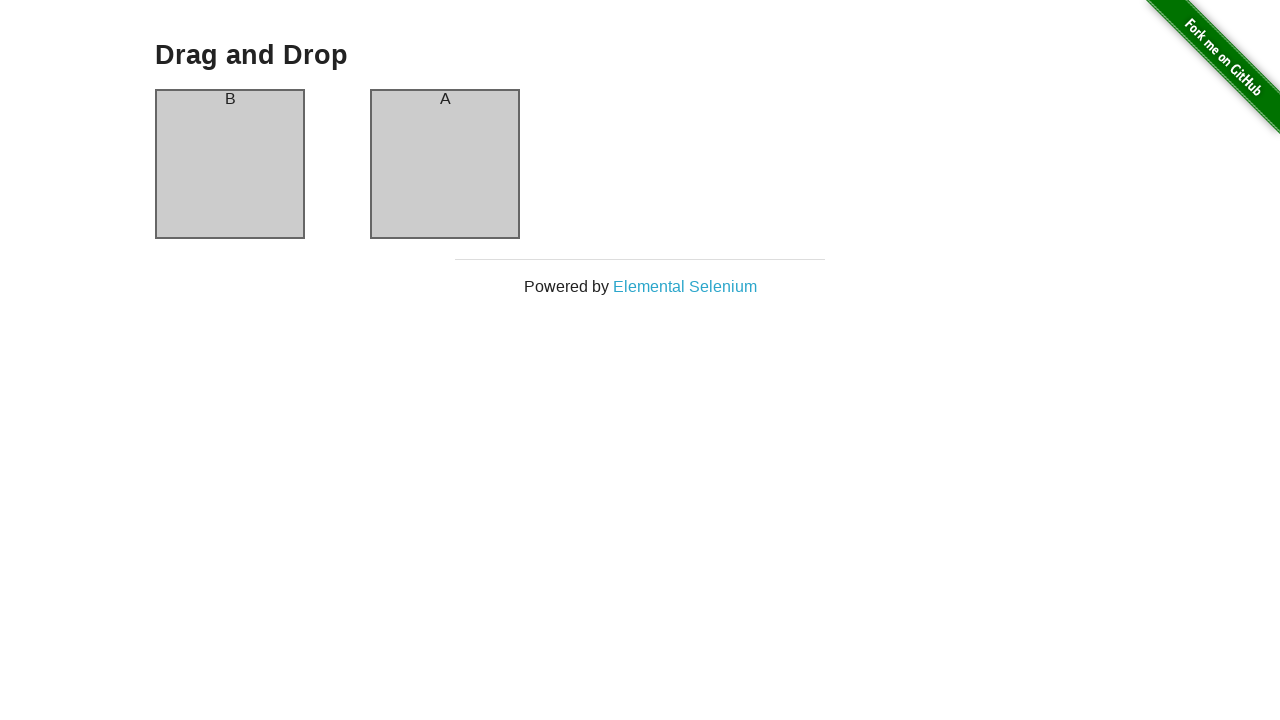

Verified element A now contains 'B' - drag and drop successful
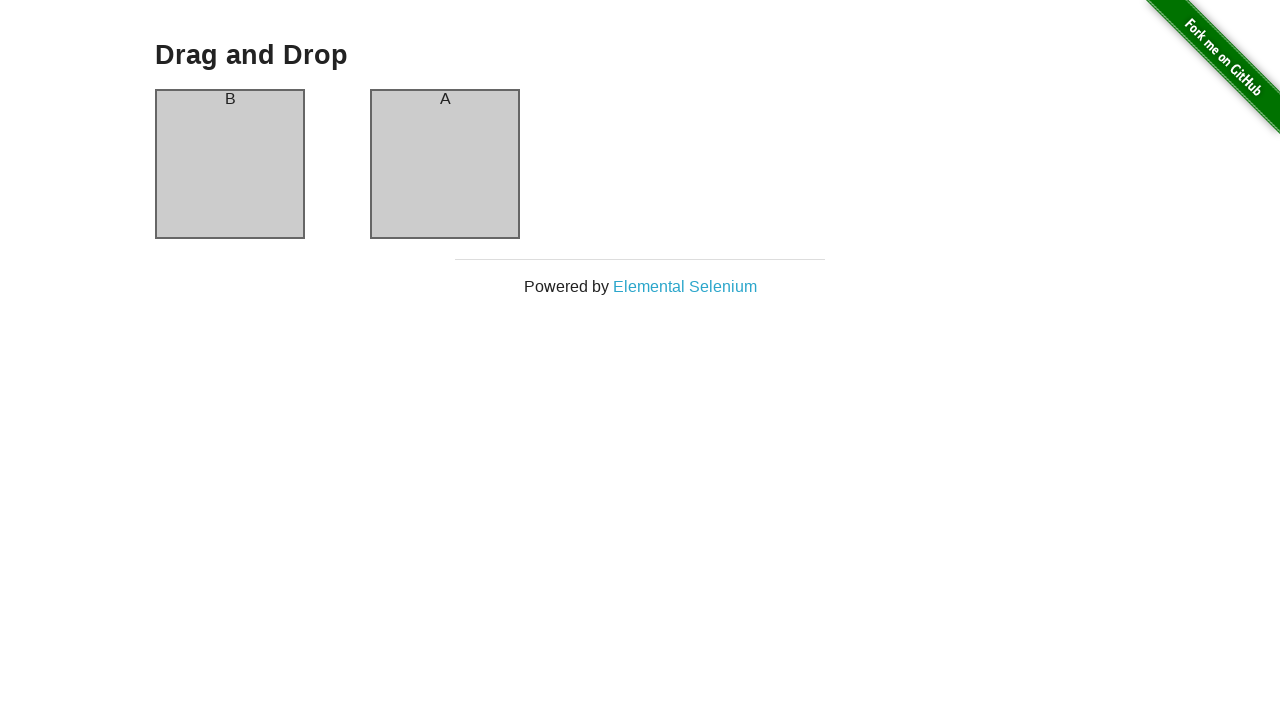

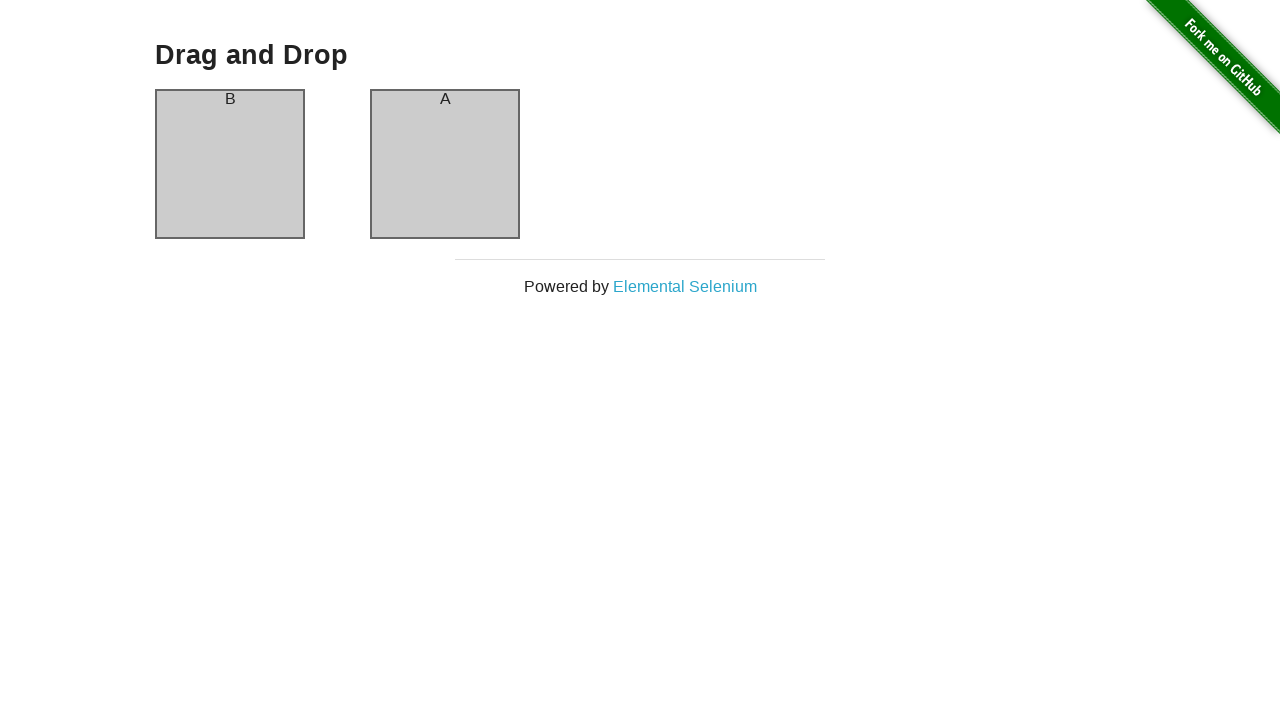